Navigates to Pizza Hut India website and retrieves the page title to verify the page loaded correctly

Starting URL: https://www.pizzahut.co.in/

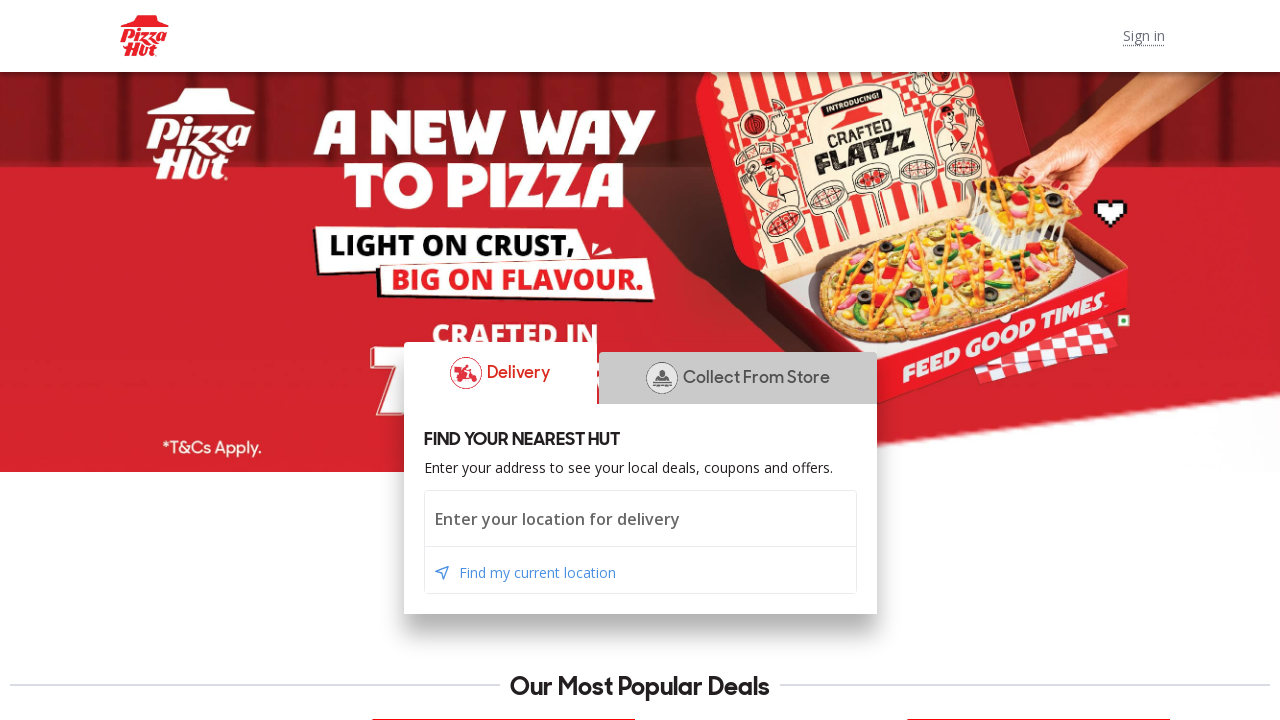

Navigated to Pizza Hut India website
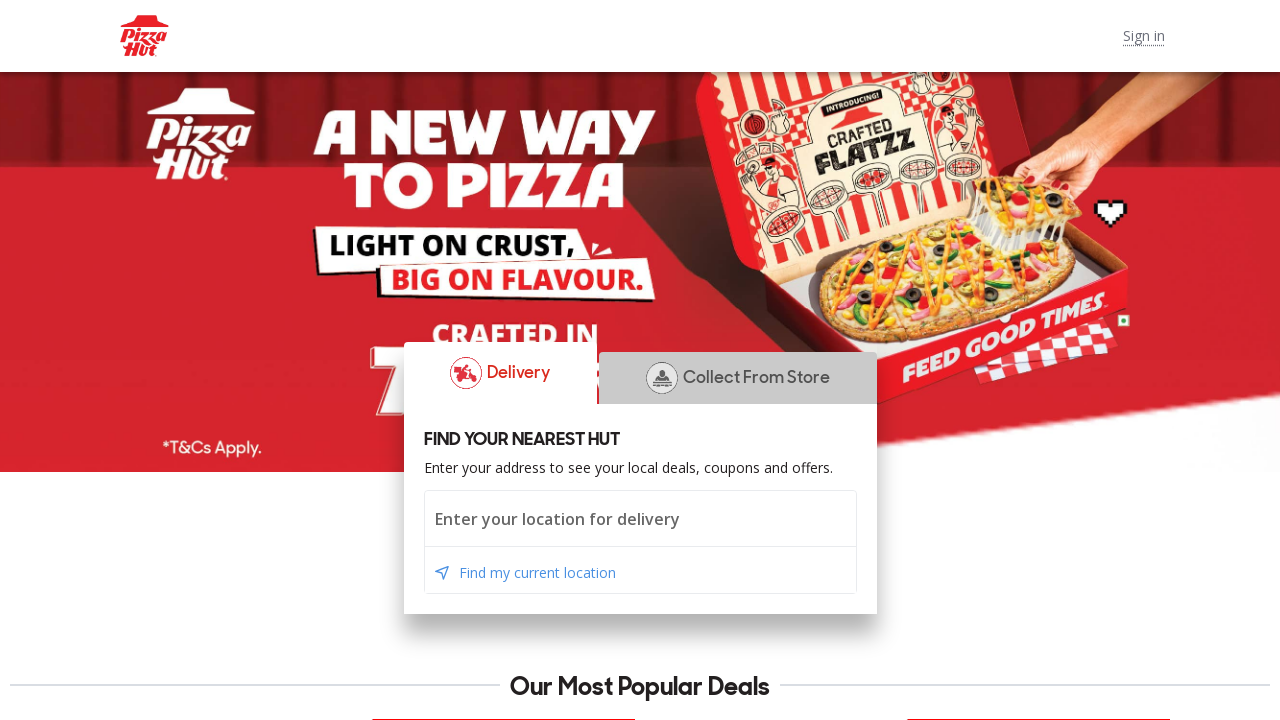

Page fully loaded and DOM content ready
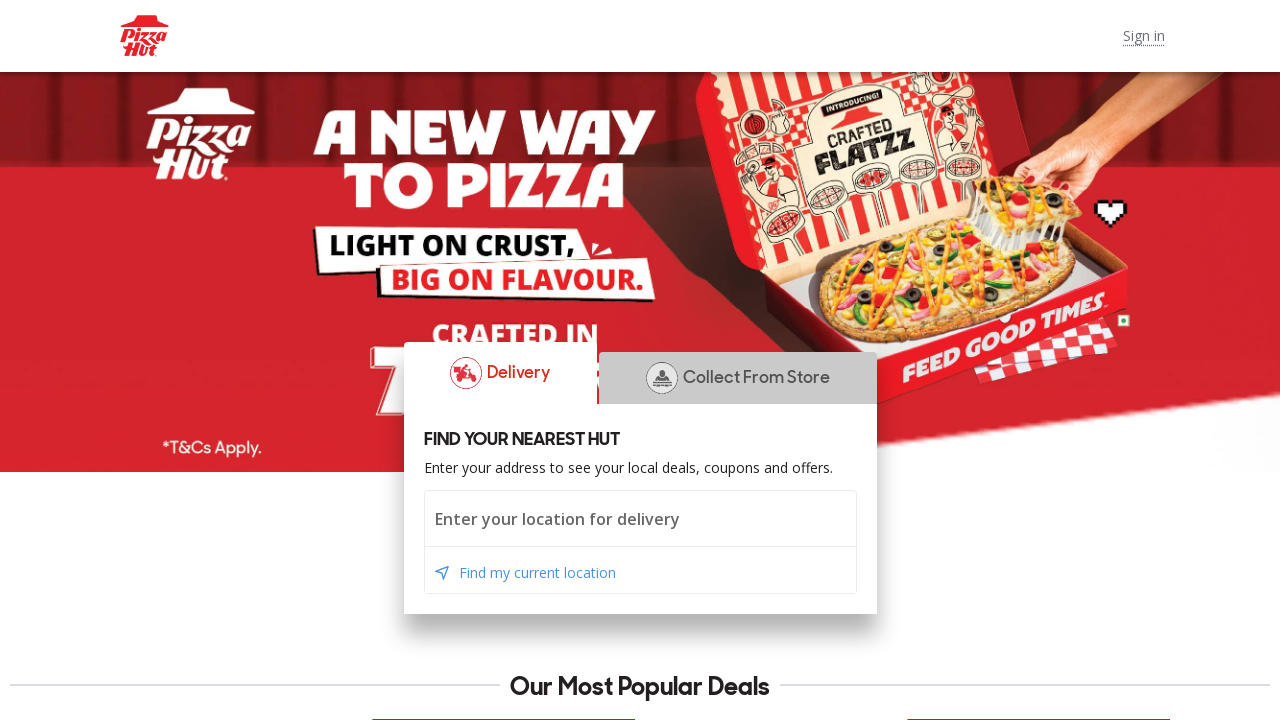

Retrieved page title: 'Order Pizza Online - Delivery and Takeaway'
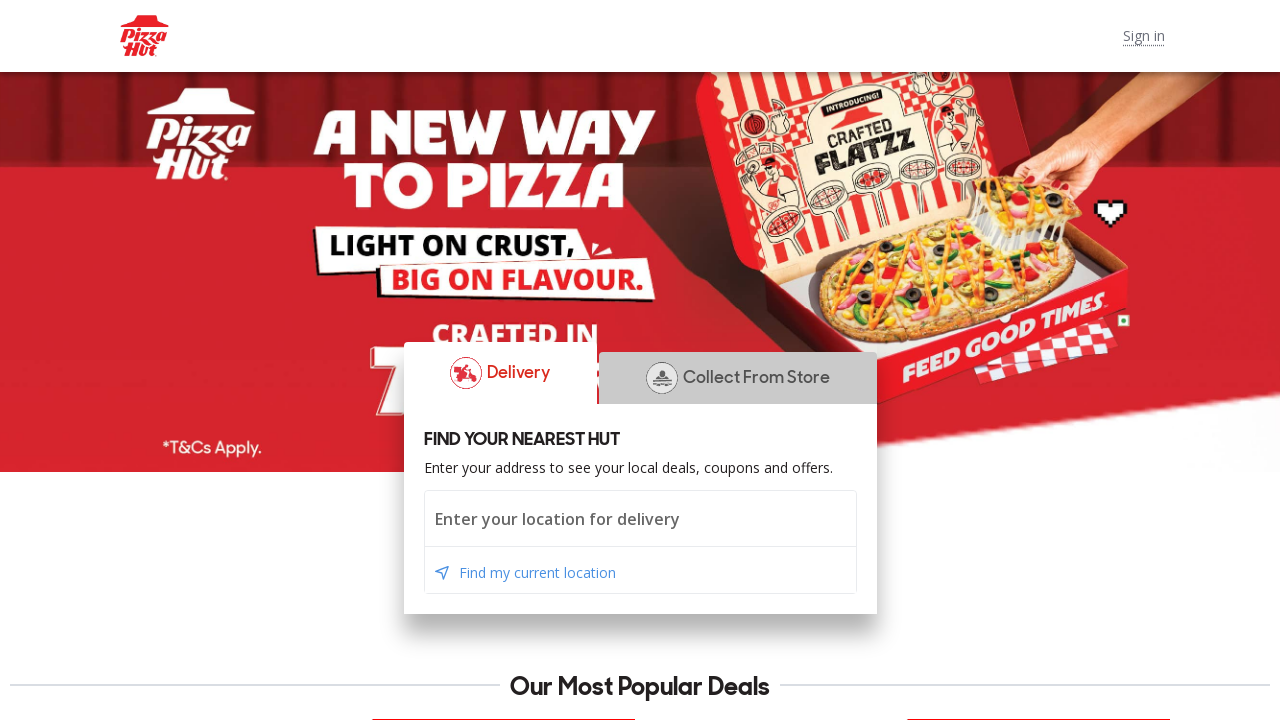

Verified page title is not empty
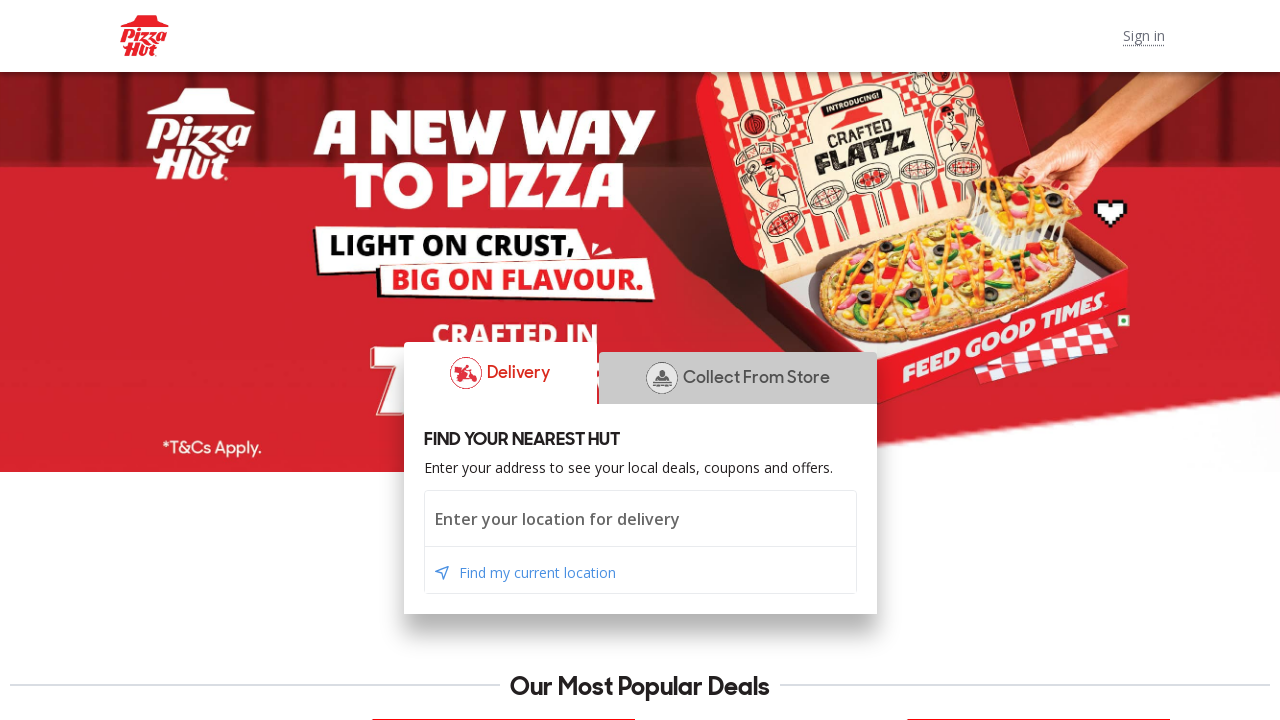

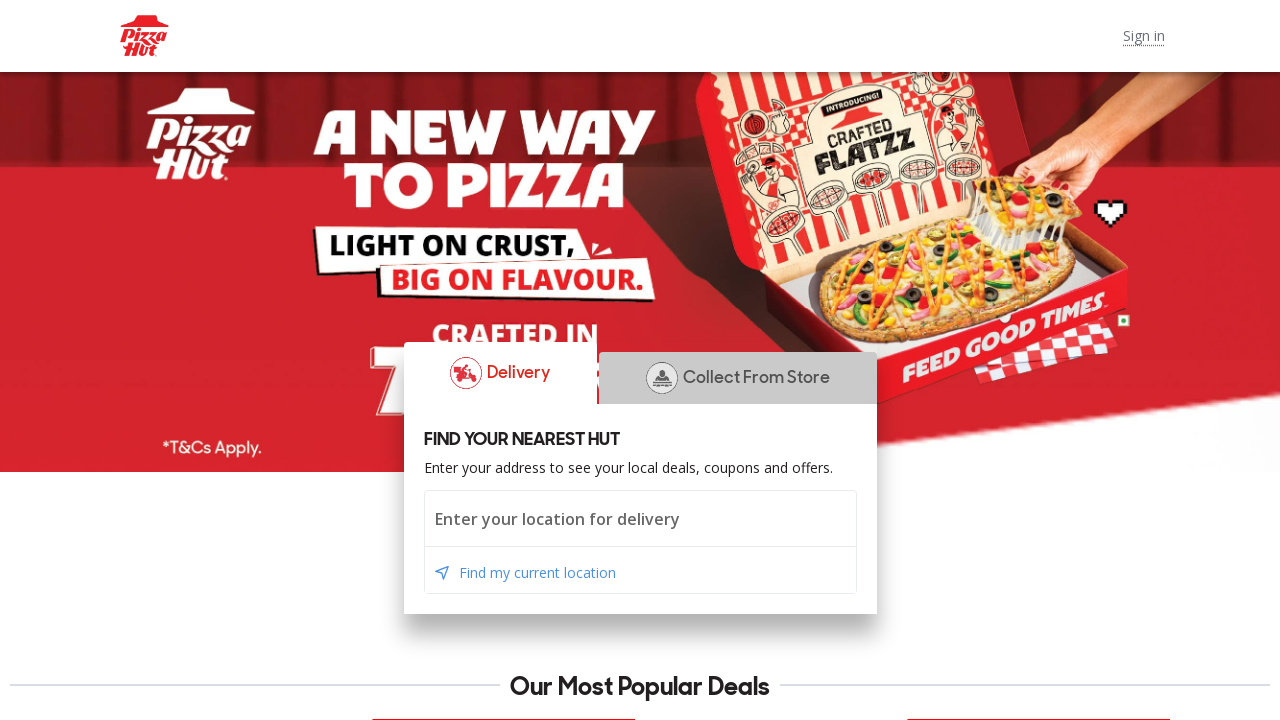